Tests interaction with a text input field by sending multiple string values concatenated together to demonstrate sendKeys functionality with various character sequences

Starting URL: https://seleniumpractise.blogspot.com/2016/09/how-to-work-with-disable-textbox-or.html

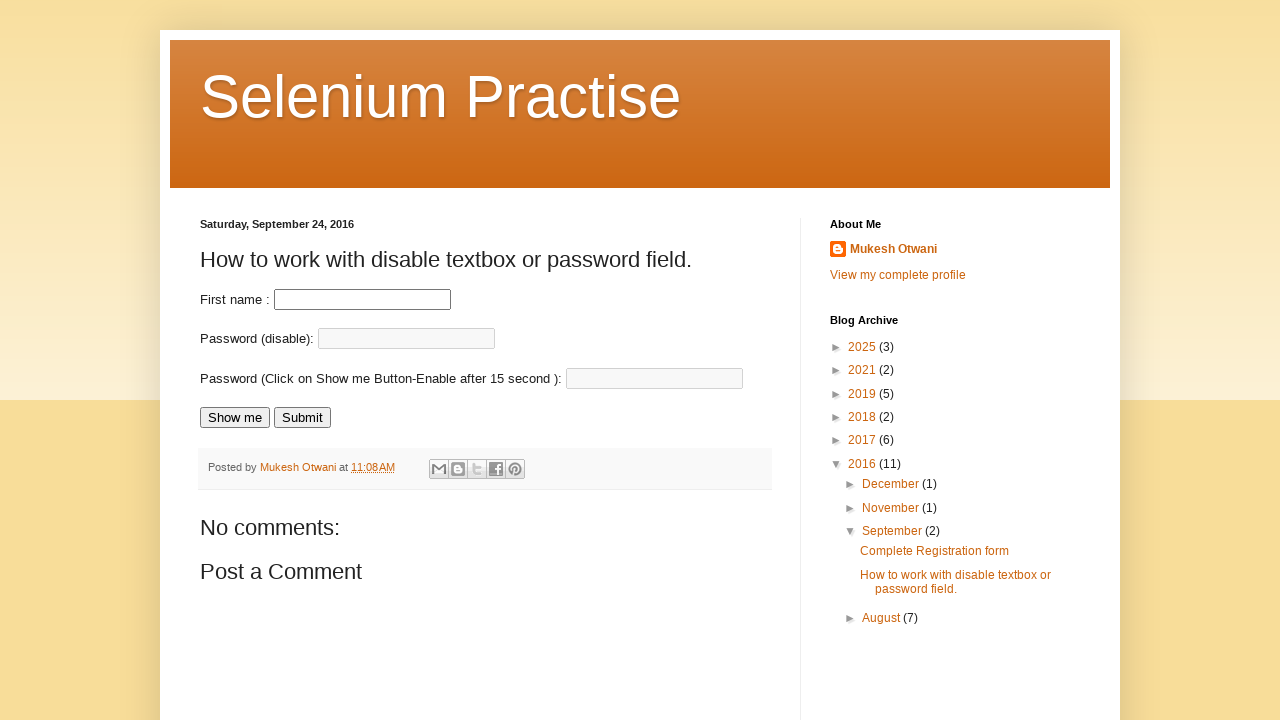

Filled first name field with 'testing automation gaurav gupta' on #fname
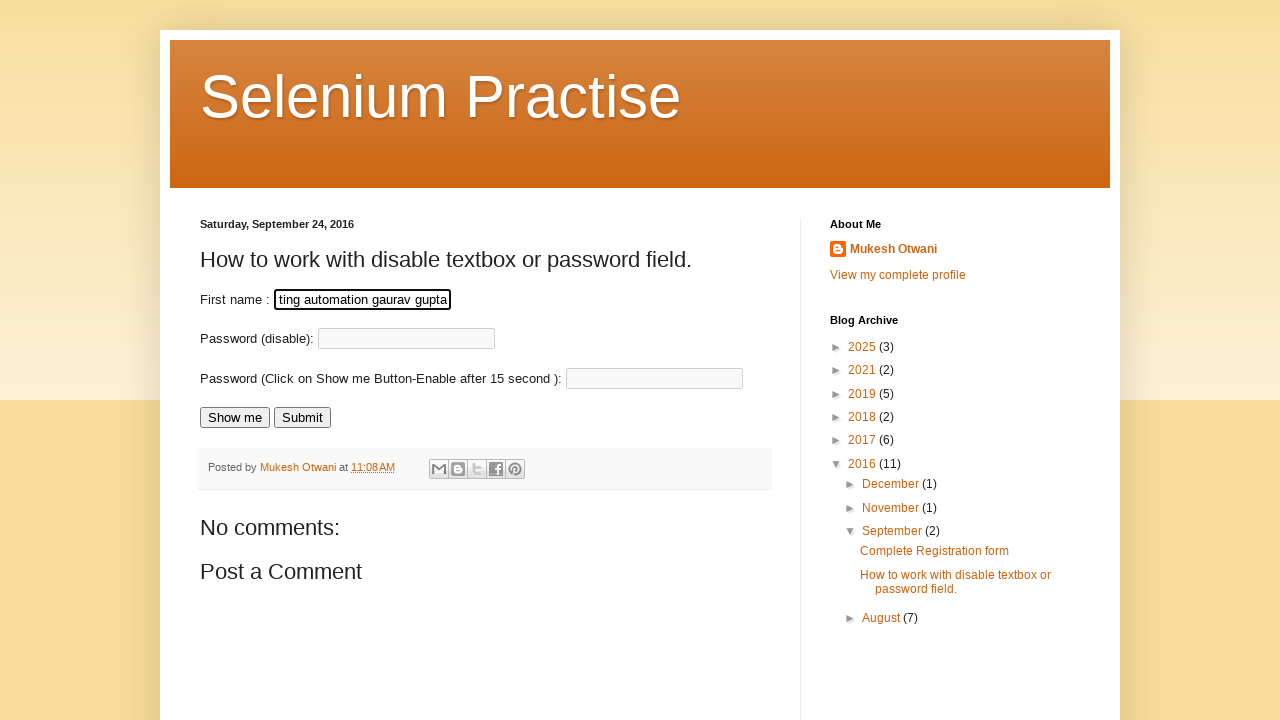

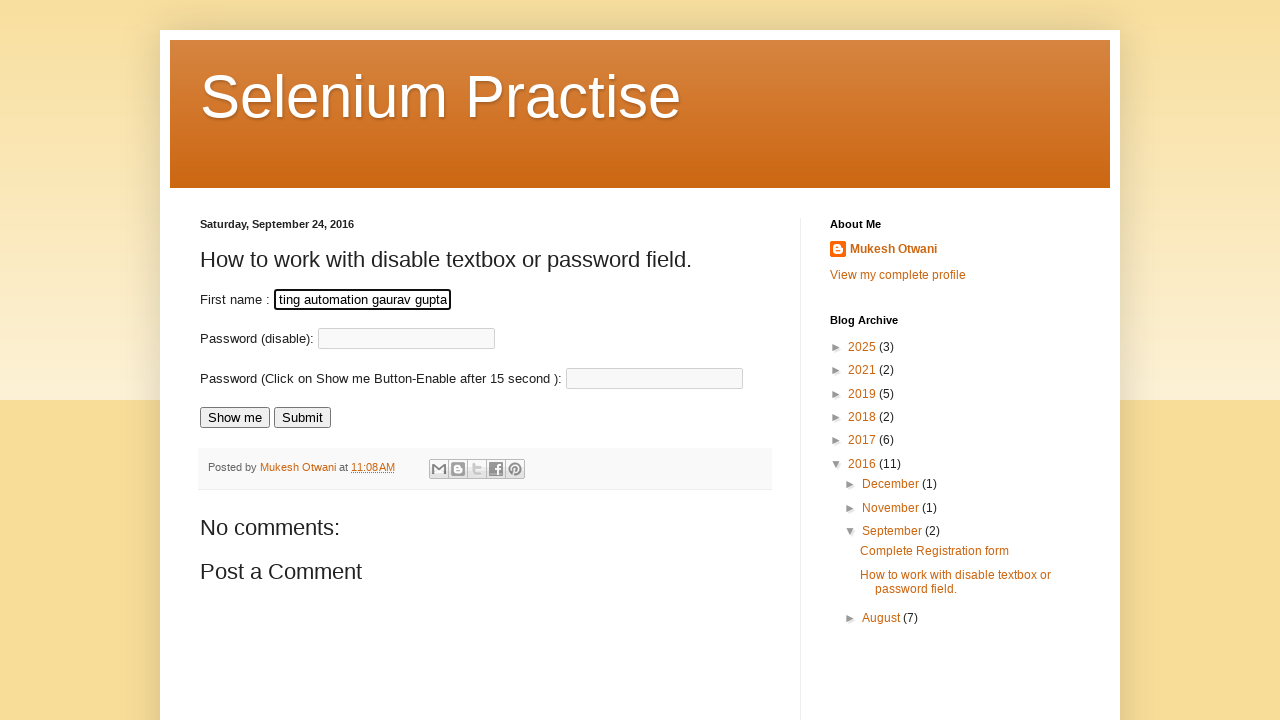